Navigates to the Boat Lifestyle e-commerce website and verifies the page loads successfully

Starting URL: https://www.boat-lifestyle.com/

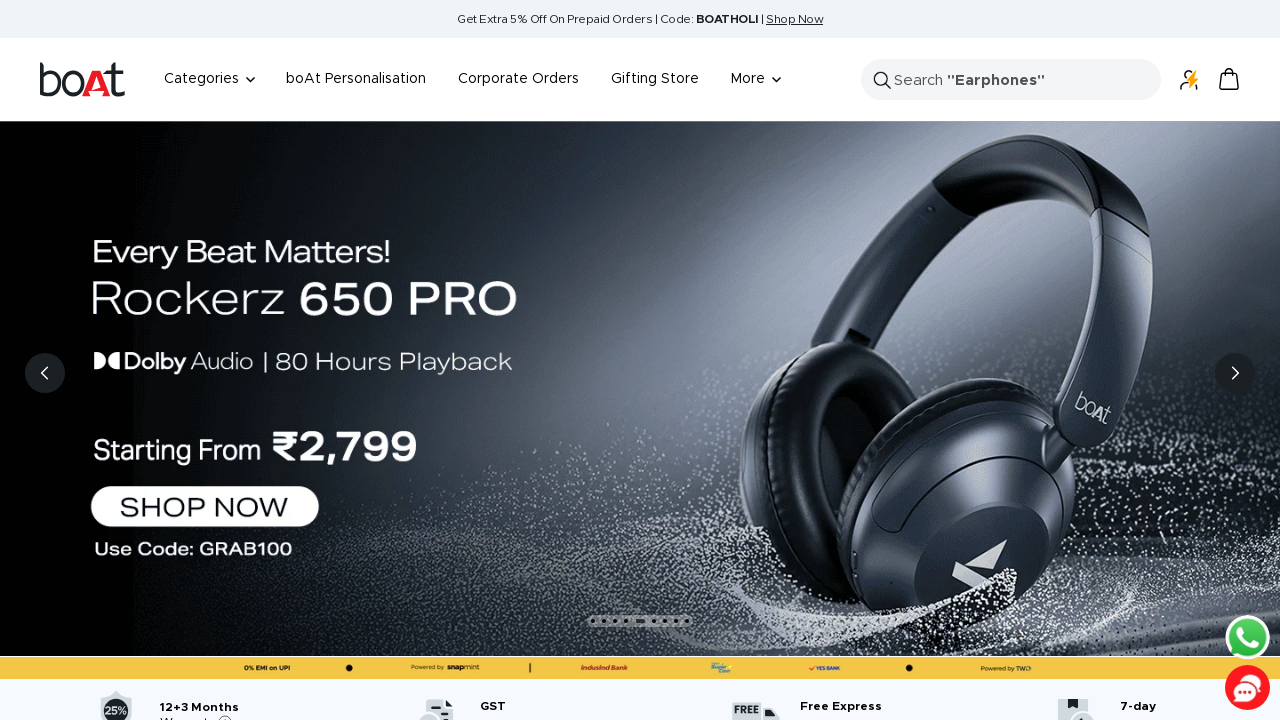

Waited for page DOM to be fully loaded
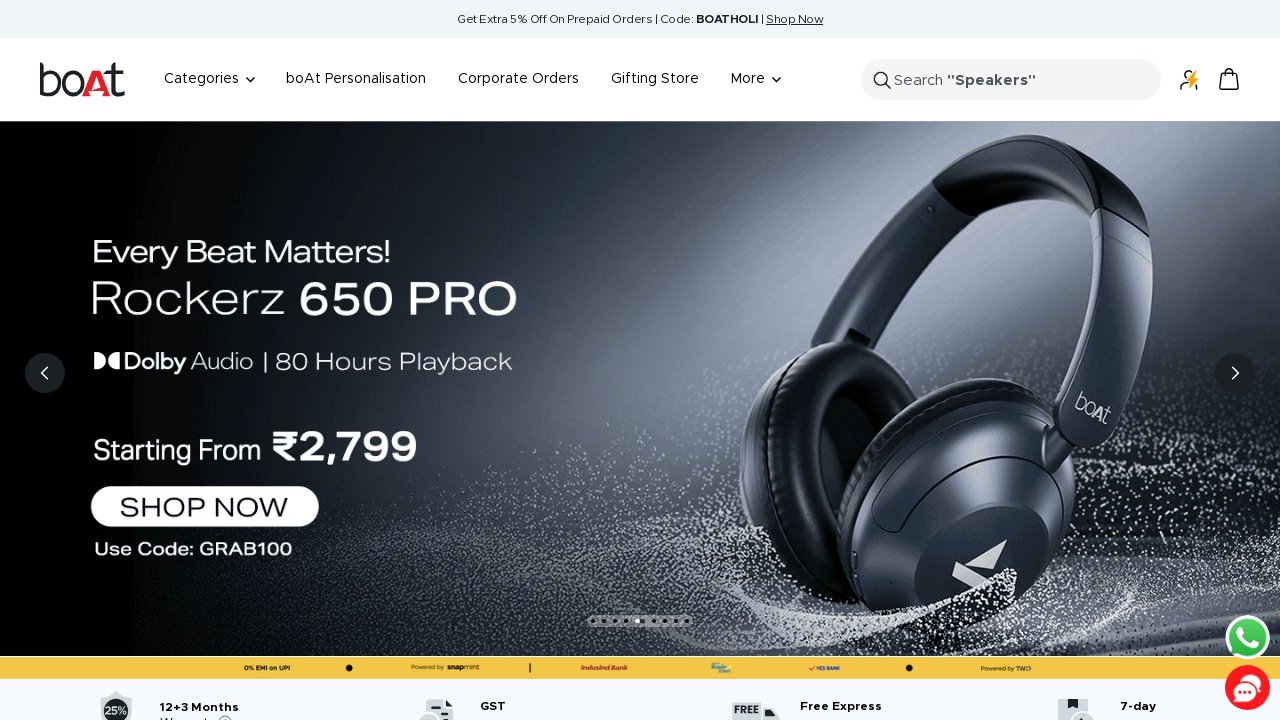

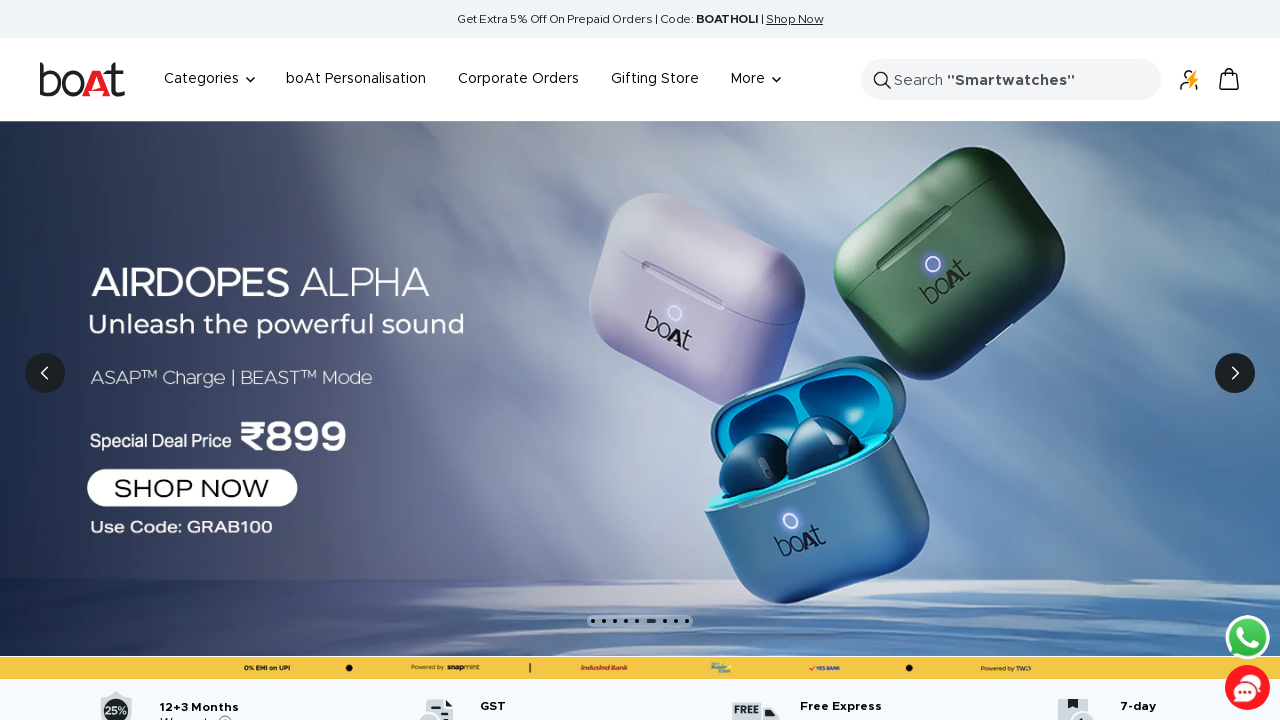